Tests the search/filter functionality on a vegetable offers page by entering "Rice" in the search field and verifying that the filtered results contain the search term

Starting URL: https://rahulshettyacademy.com/greenkart/#/offers

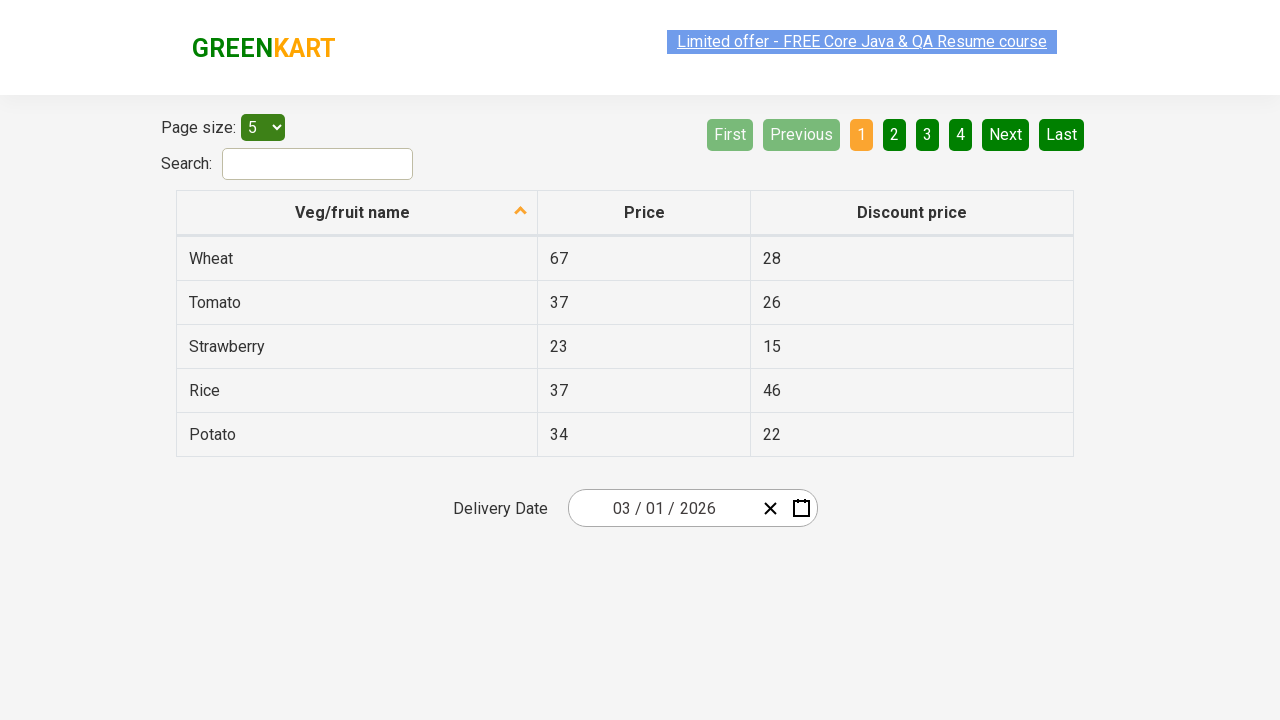

Filled search field with 'Rice' on #search-field
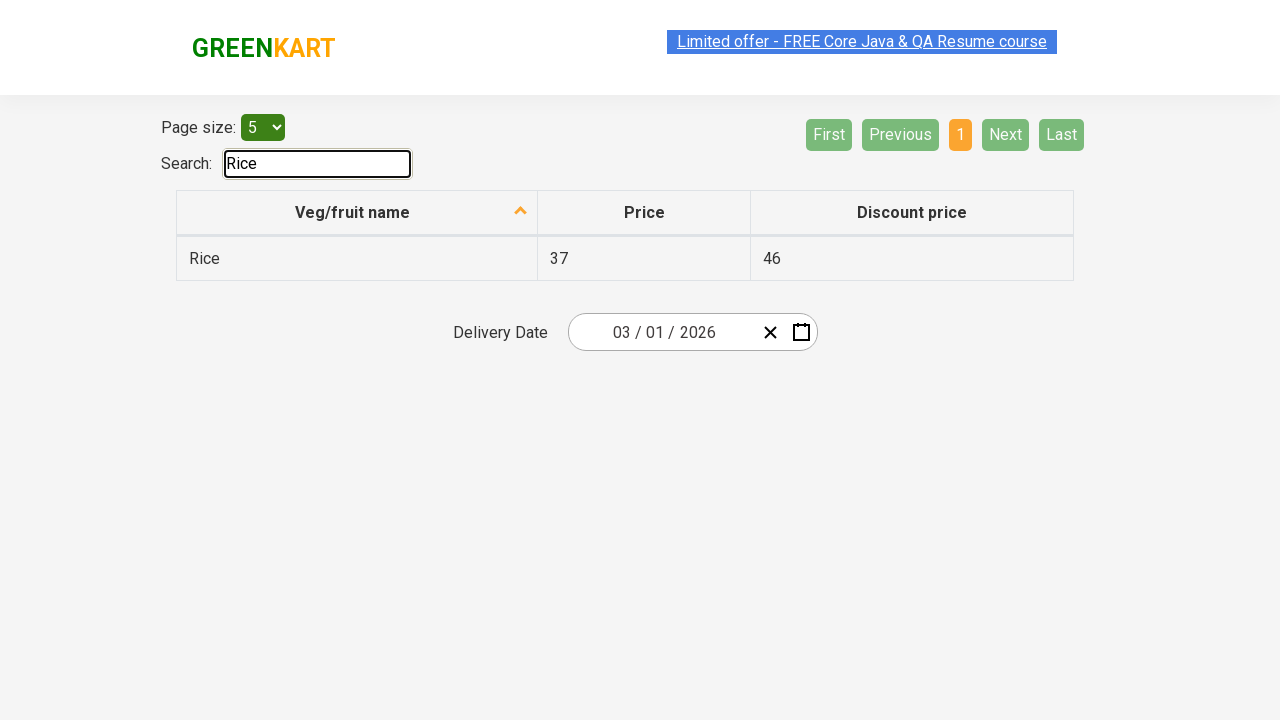

Filtered results appeared after searching for 'Rice'
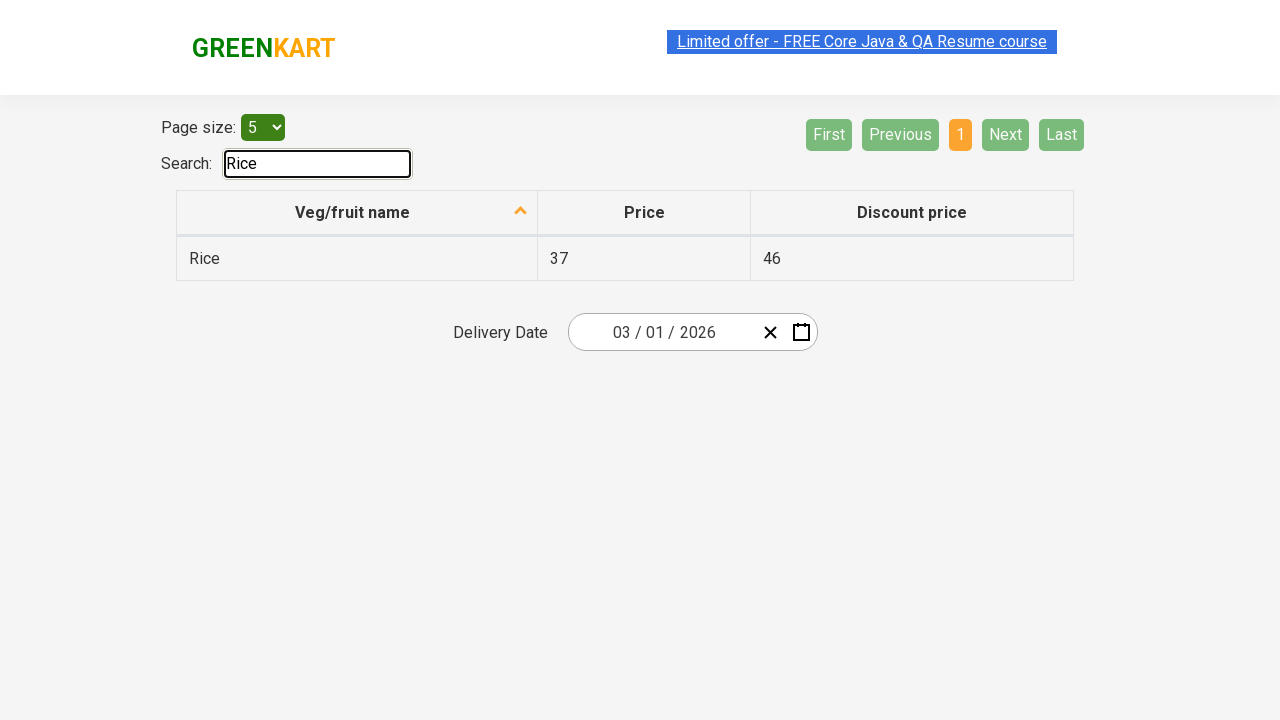

Retrieved 1 filtered result(s) from the table
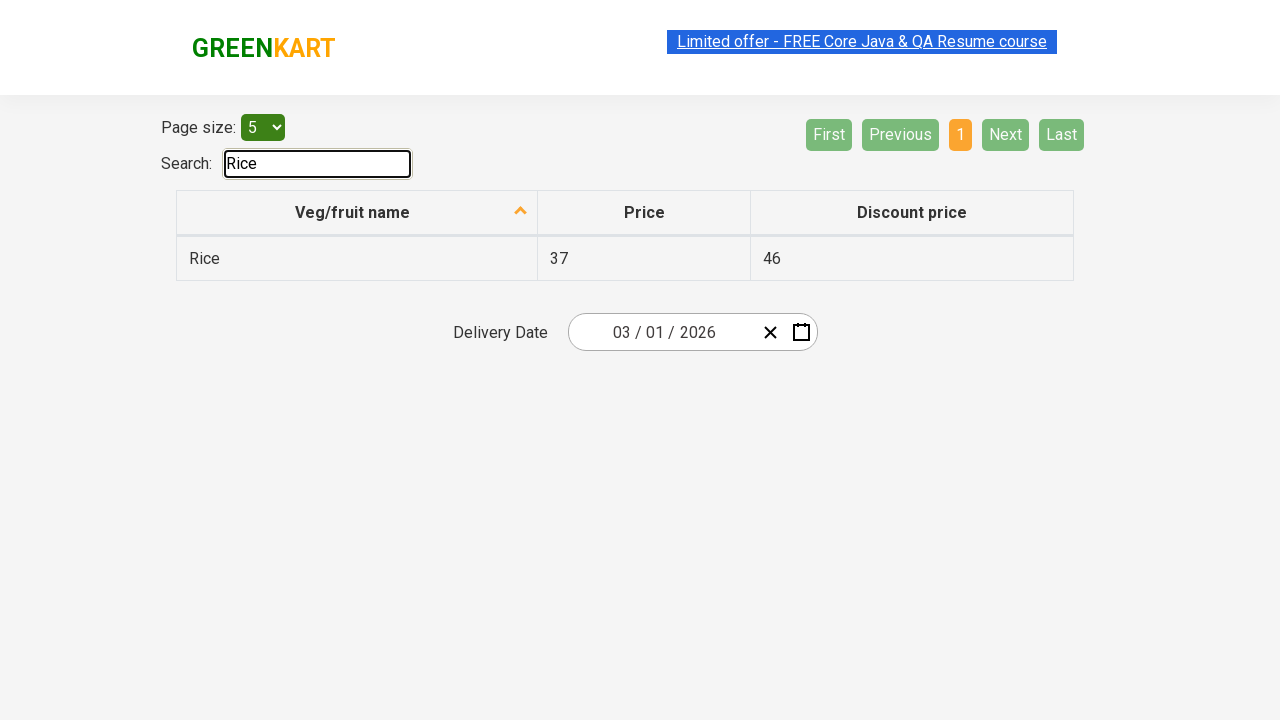

Verified that at least one filtered result is displayed
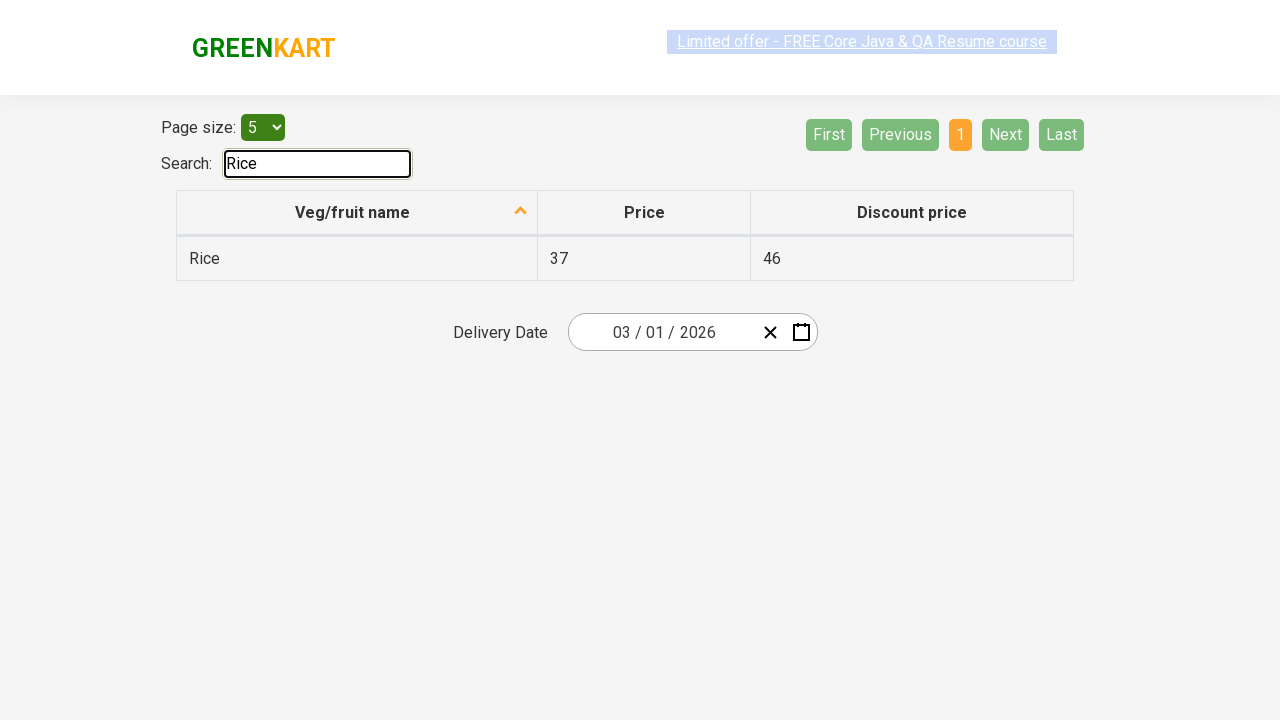

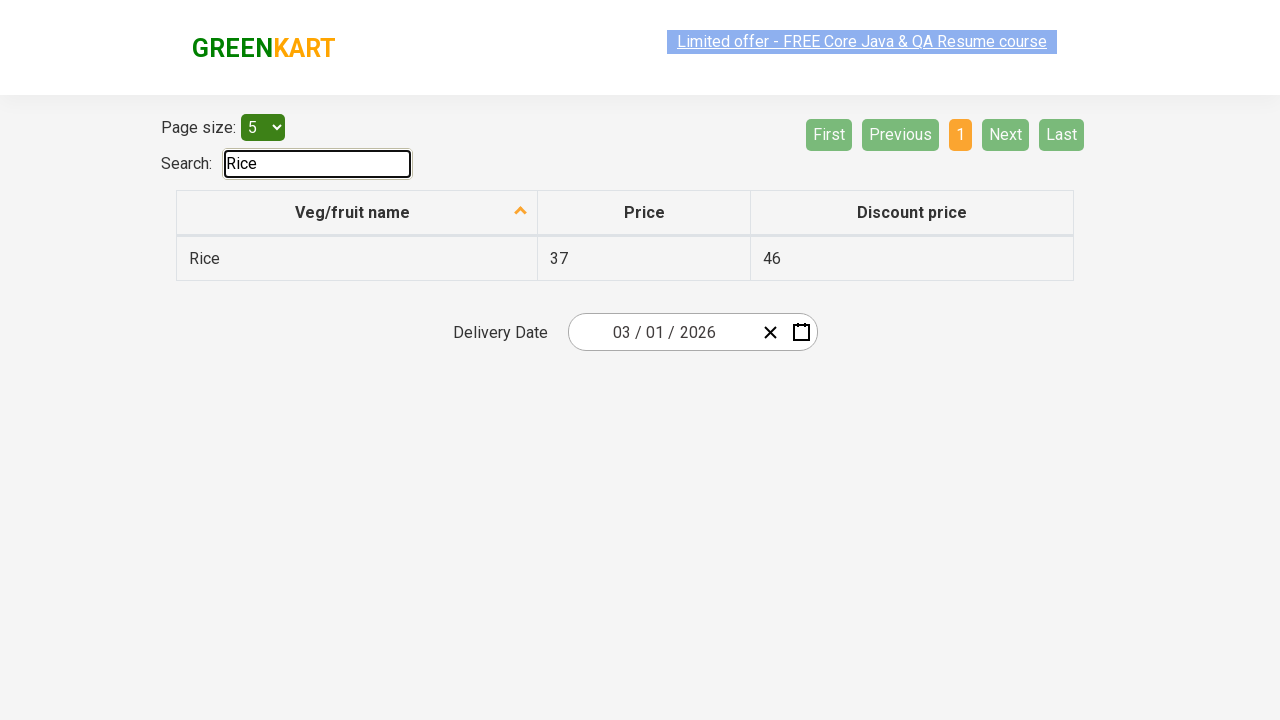